Navigates to RedBus travel booking website and verifies the page loads successfully

Starting URL: https://www.redbus.in/

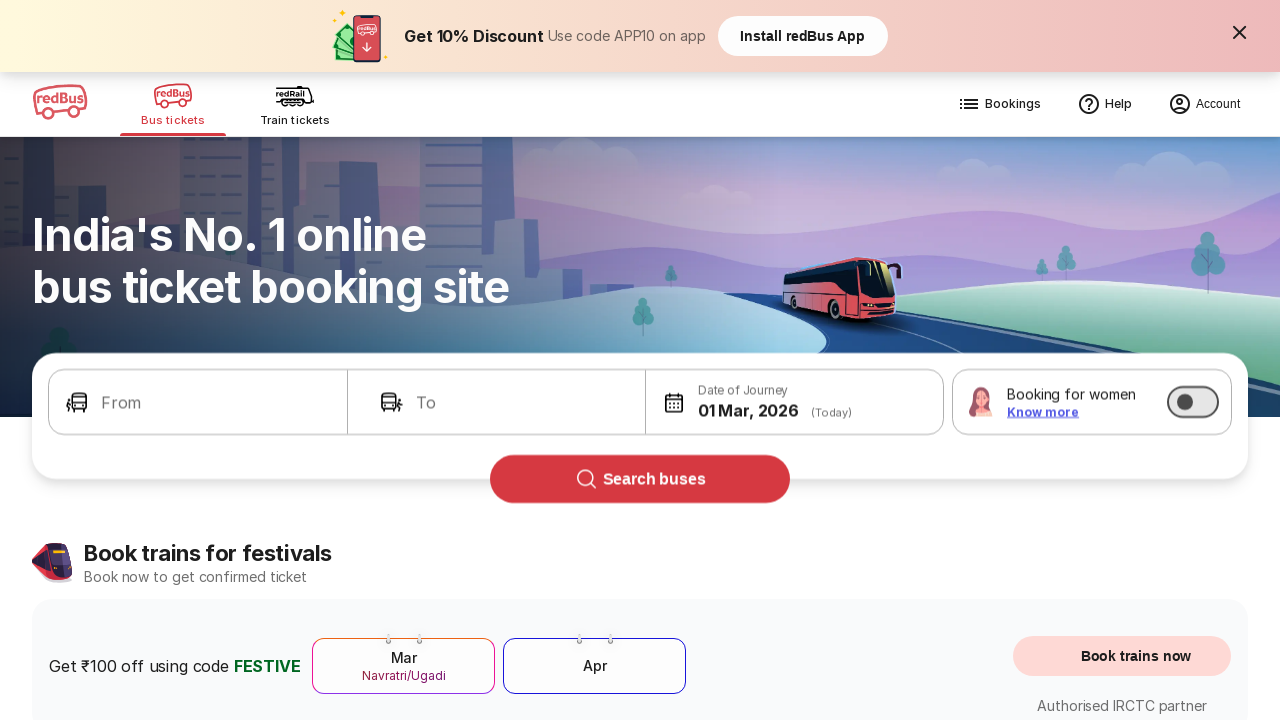

Waited for RedBus page to fully load (domcontentloaded)
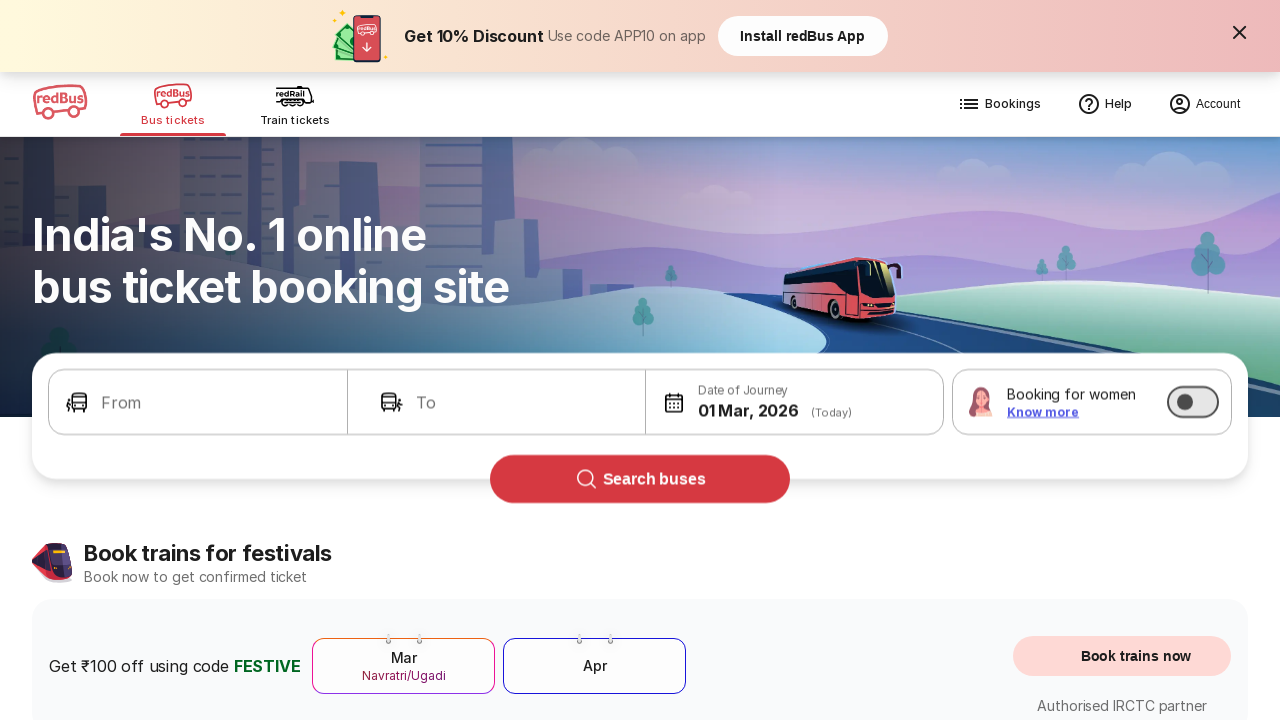

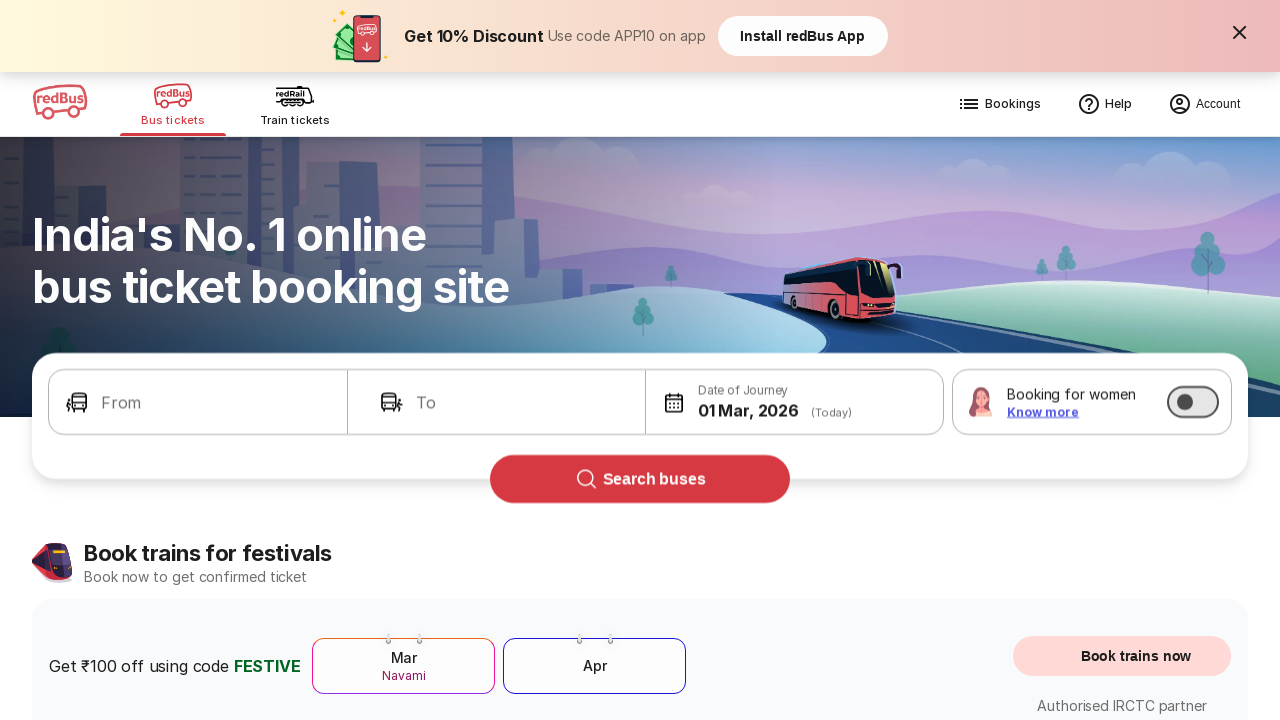